Tests a form workflow by calculating a mathematical value to find a link, clicking it, then filling out a form with first name, last name, city, and country fields before submitting.

Starting URL: http://suninjuly.github.io/find_link_text

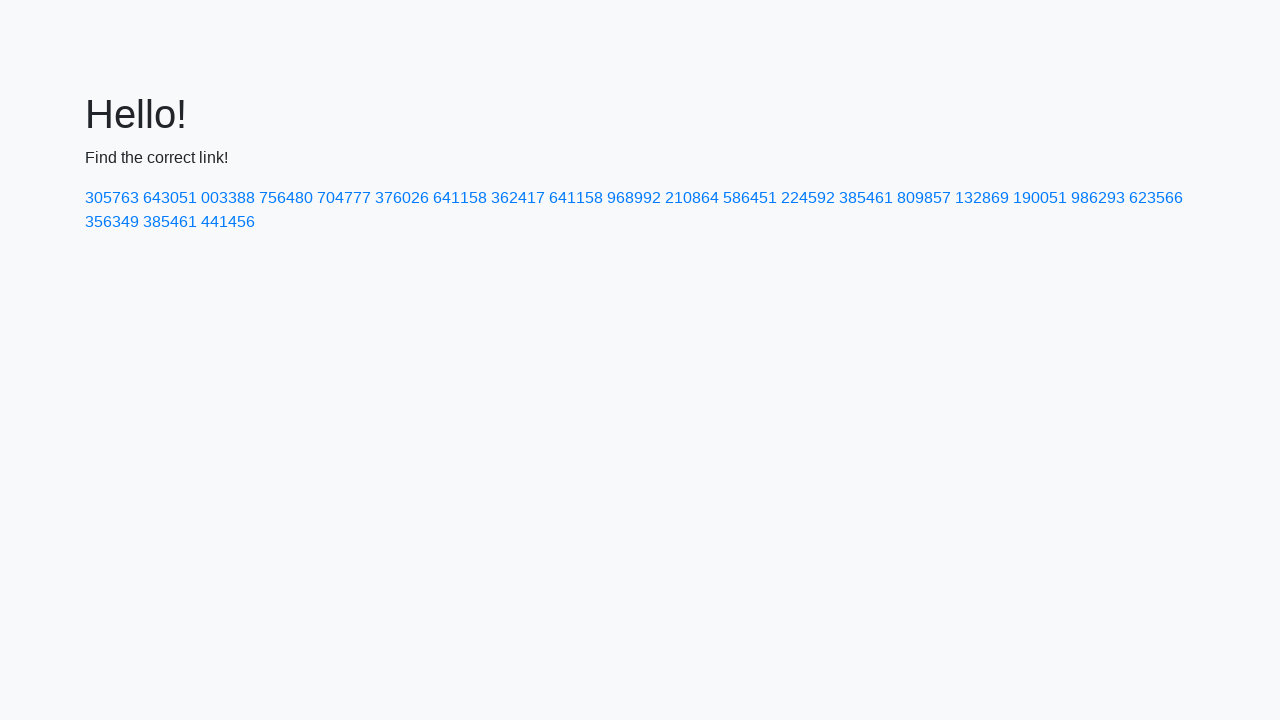

Calculated link text using mathematical formula: π^e * 10000
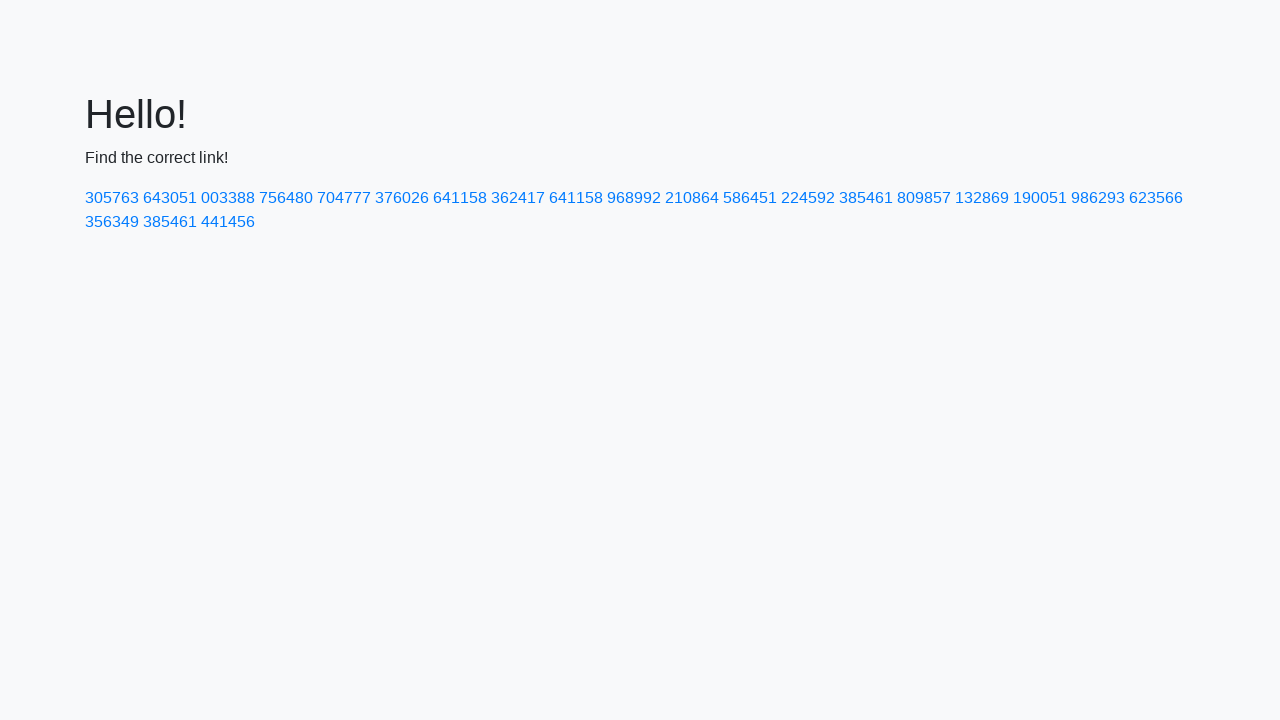

Clicked link with calculated text: 224592 at (808, 198) on text=224592
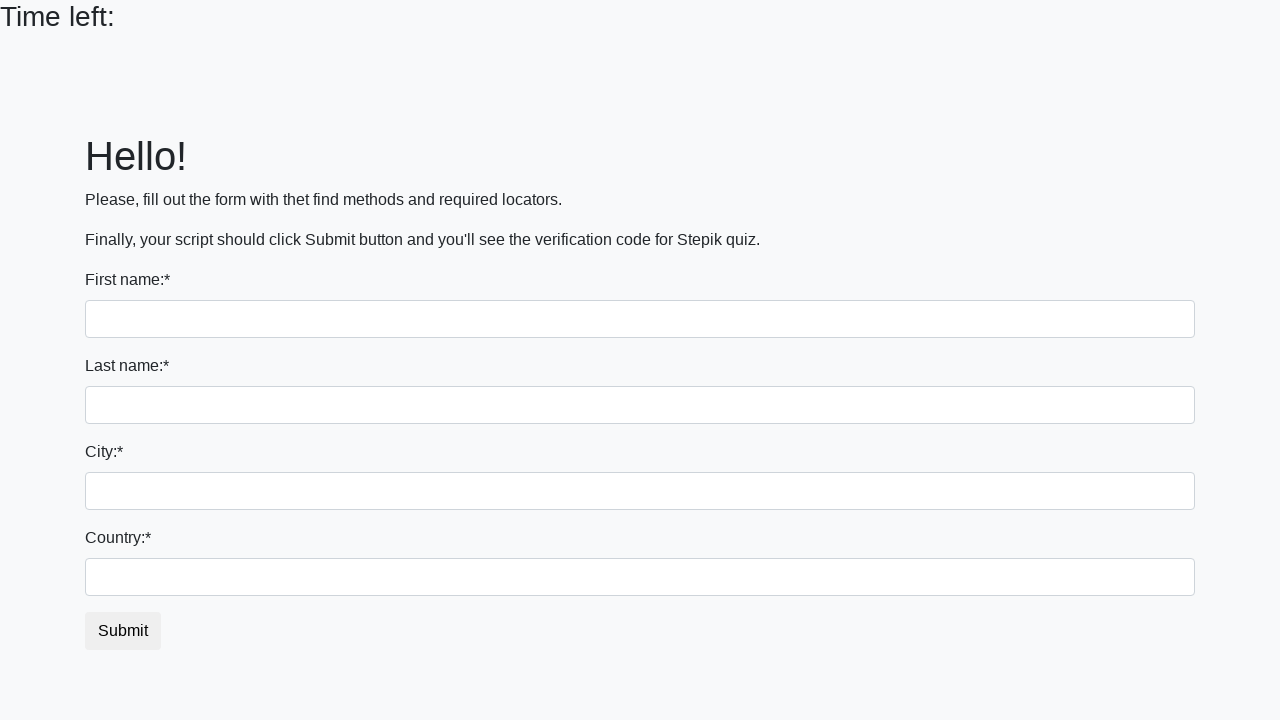

Filled first name field with 'Ivan' on input
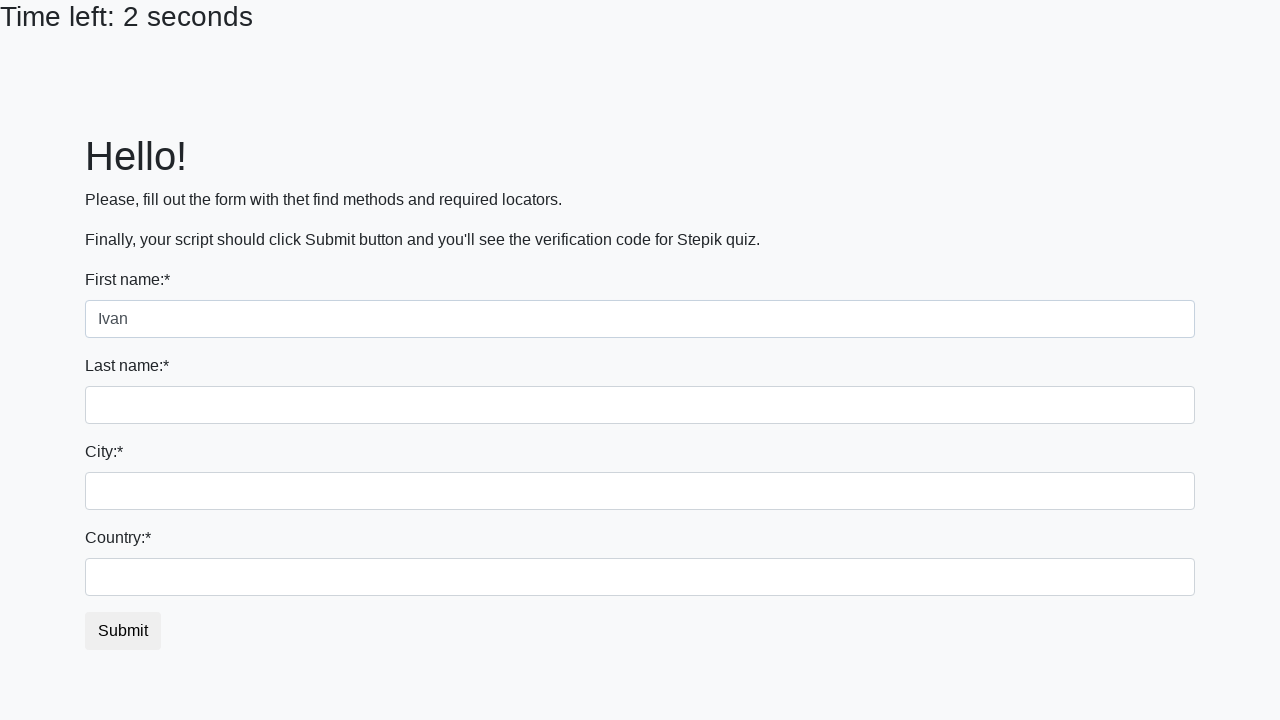

Filled last name field with 'Petrov' on input[name='last_name']
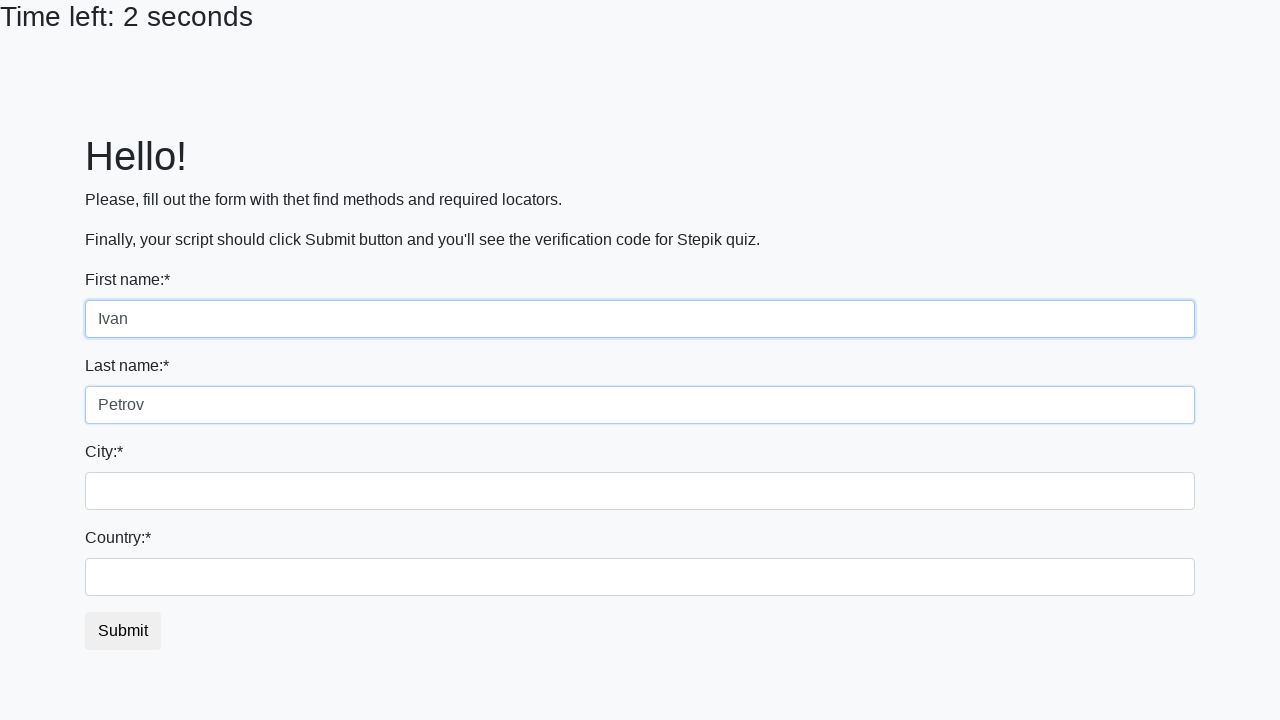

Filled city field with 'Smolensk' on .city
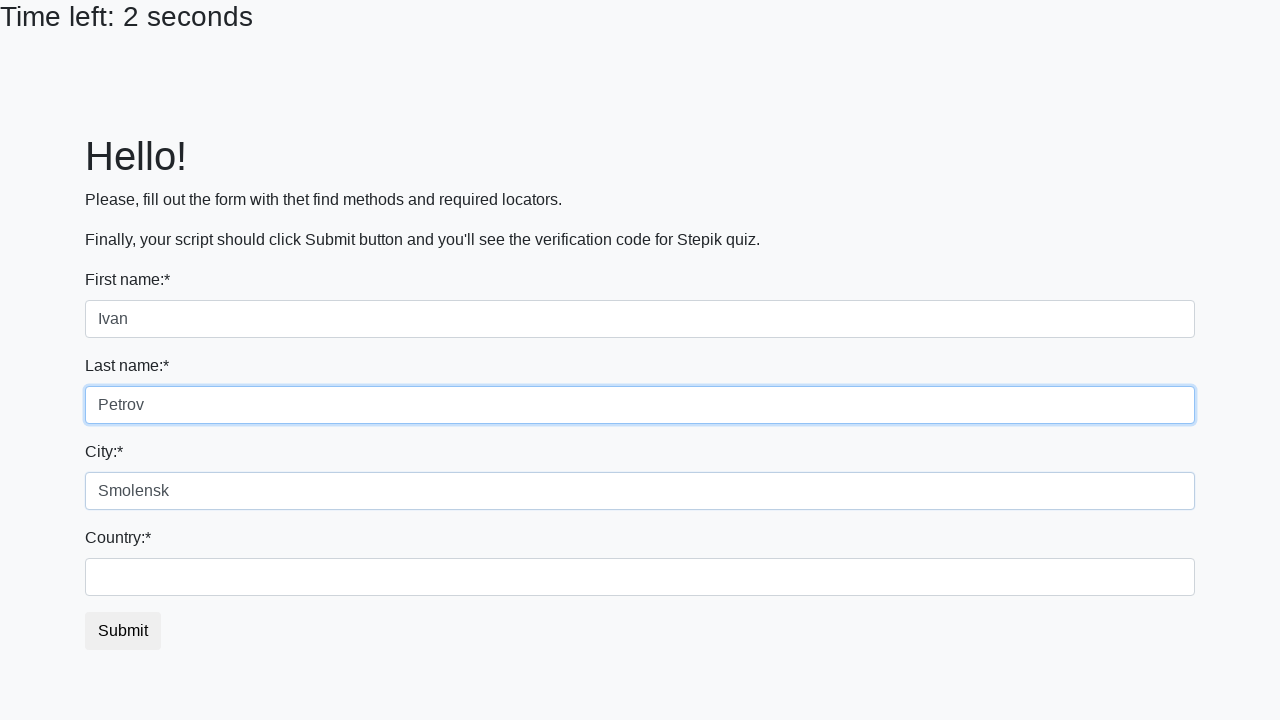

Filled country field with 'Russia' on #country
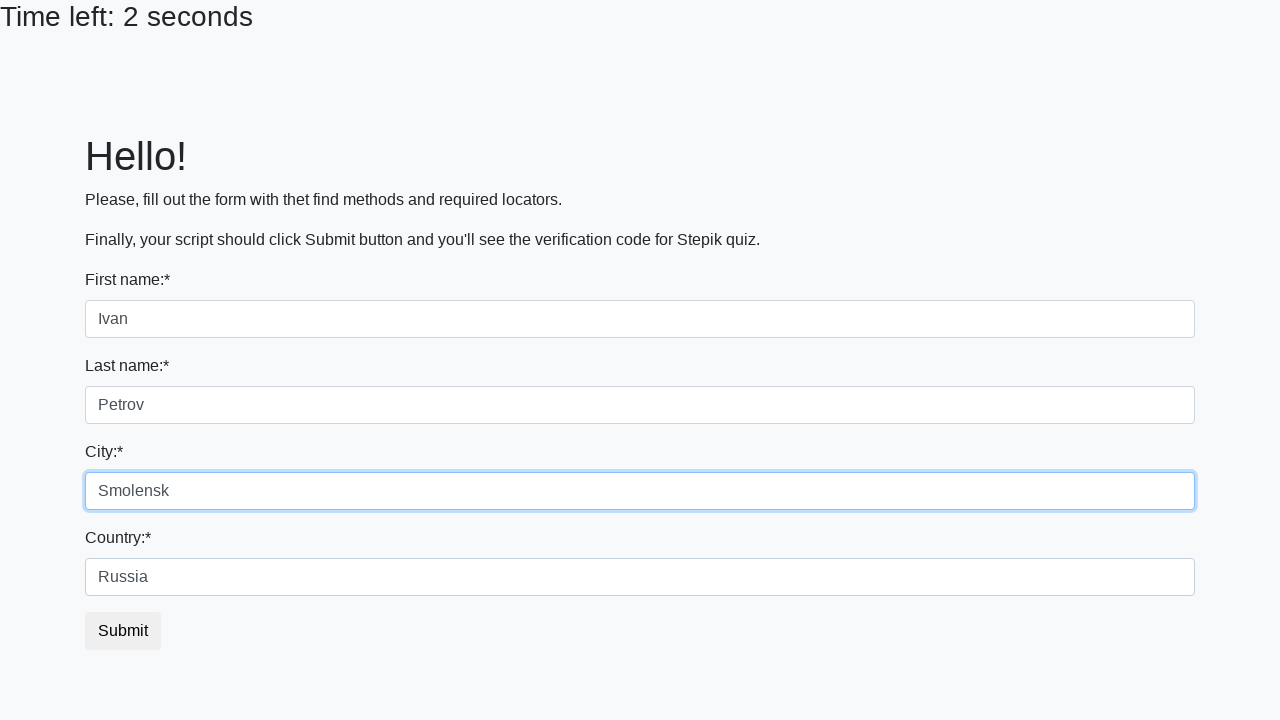

Clicked submit button to complete form submission at (123, 631) on button.btn
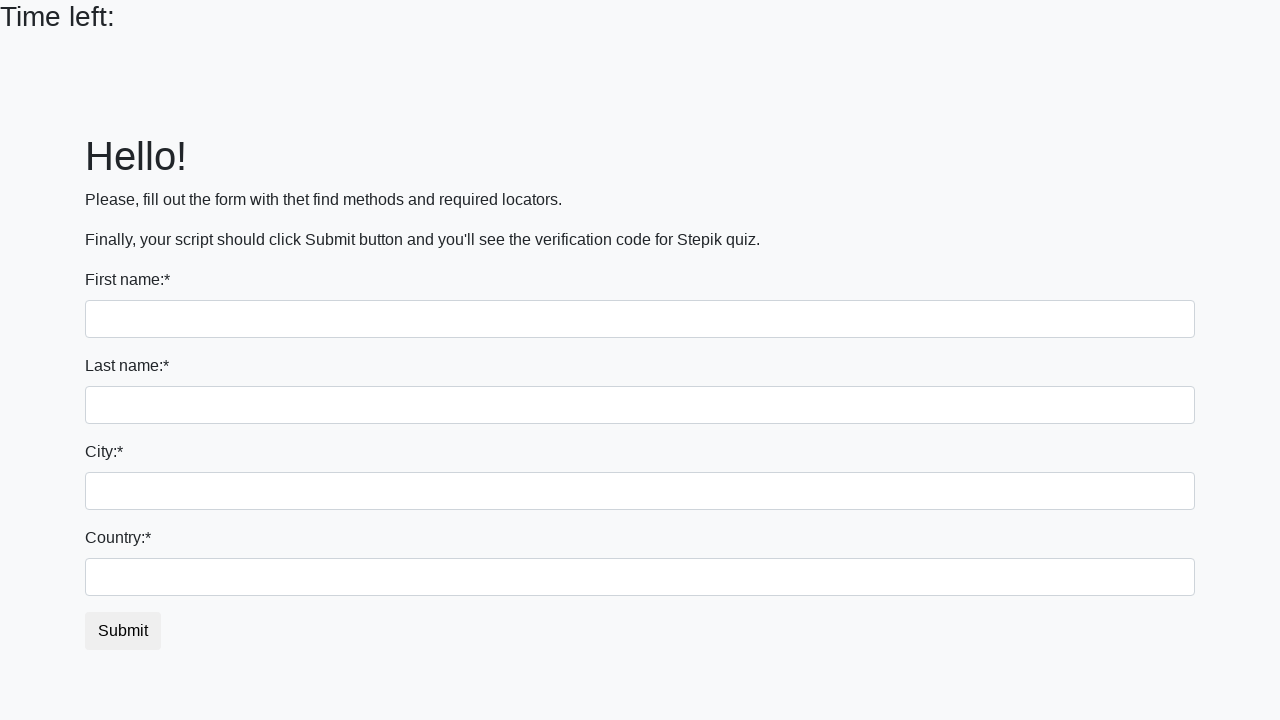

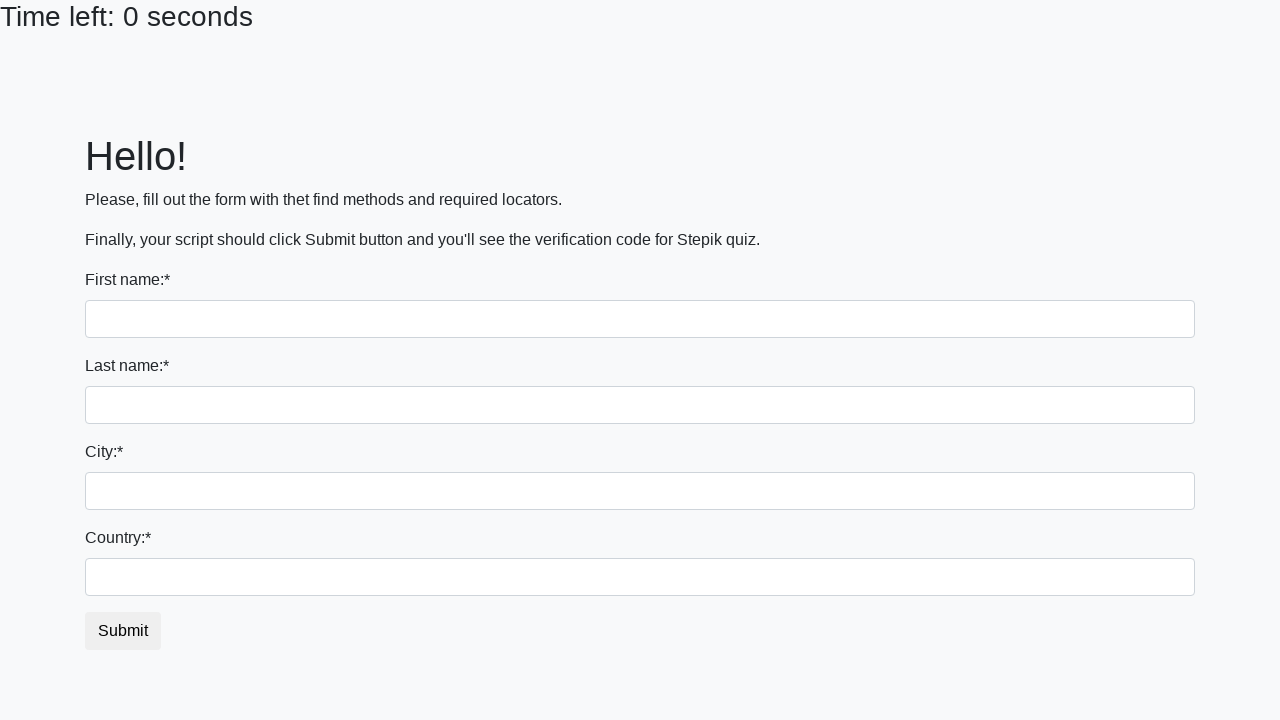